Tests drag and drop functionality by dragging an image from a gallery to a trash container within an iframe

Starting URL: https://www.globalsqa.com/demo-site/draganddrop/

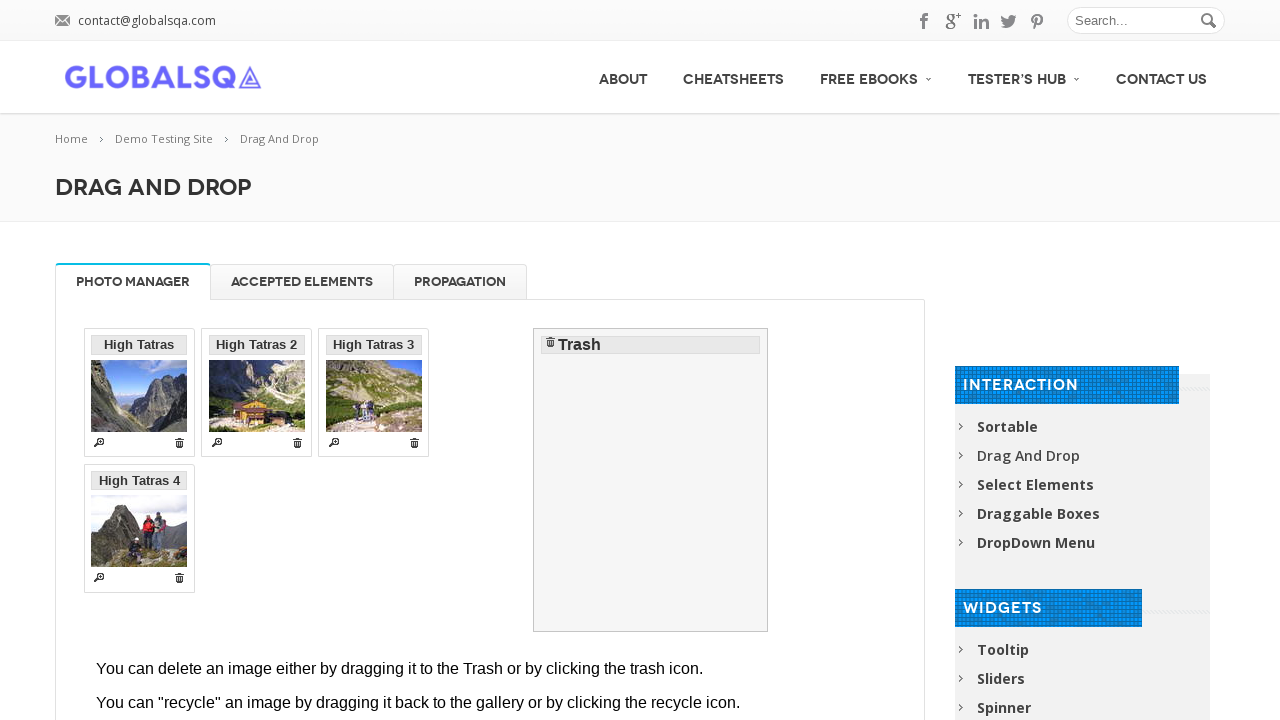

Located iframe containing drag and drop demo
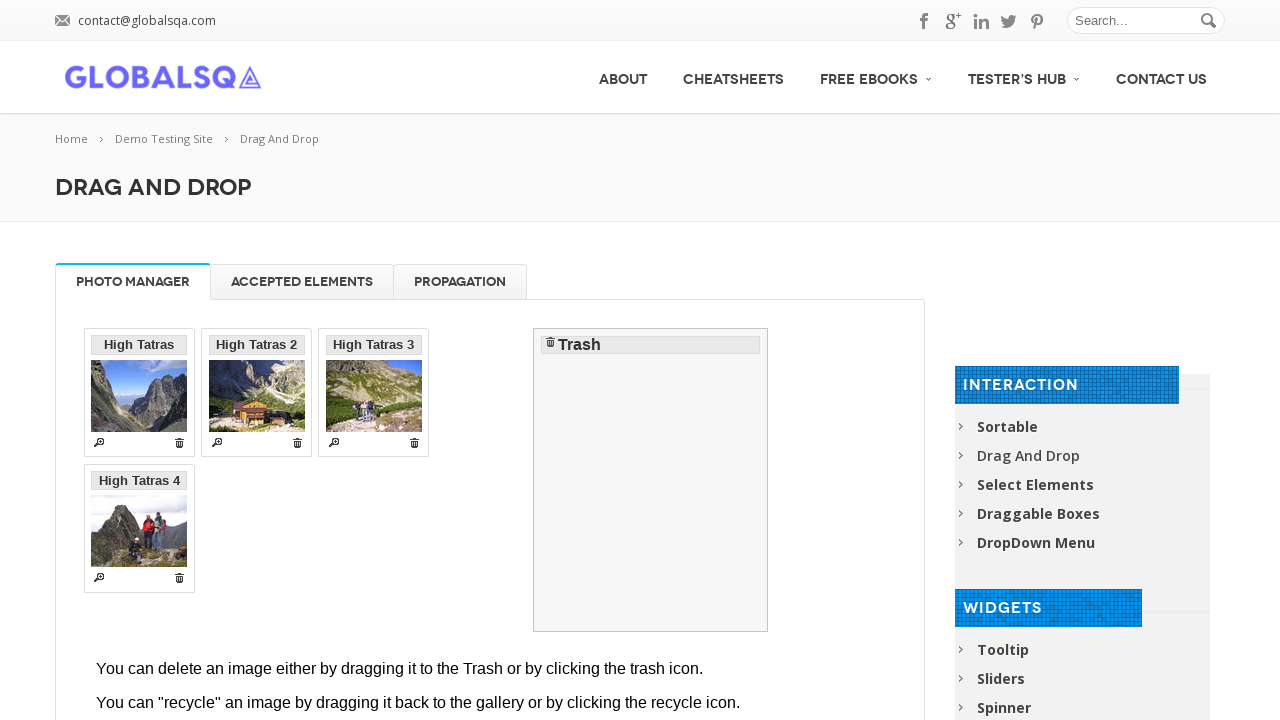

Located source image in gallery
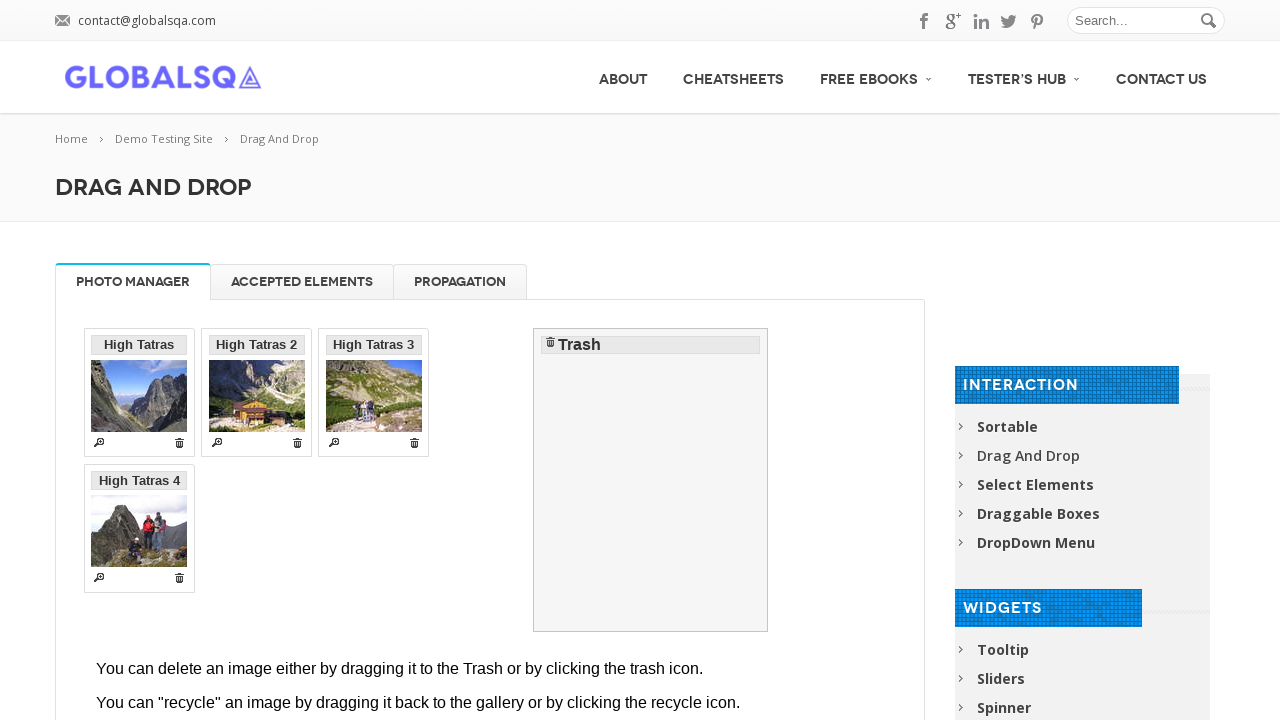

Located target trash container
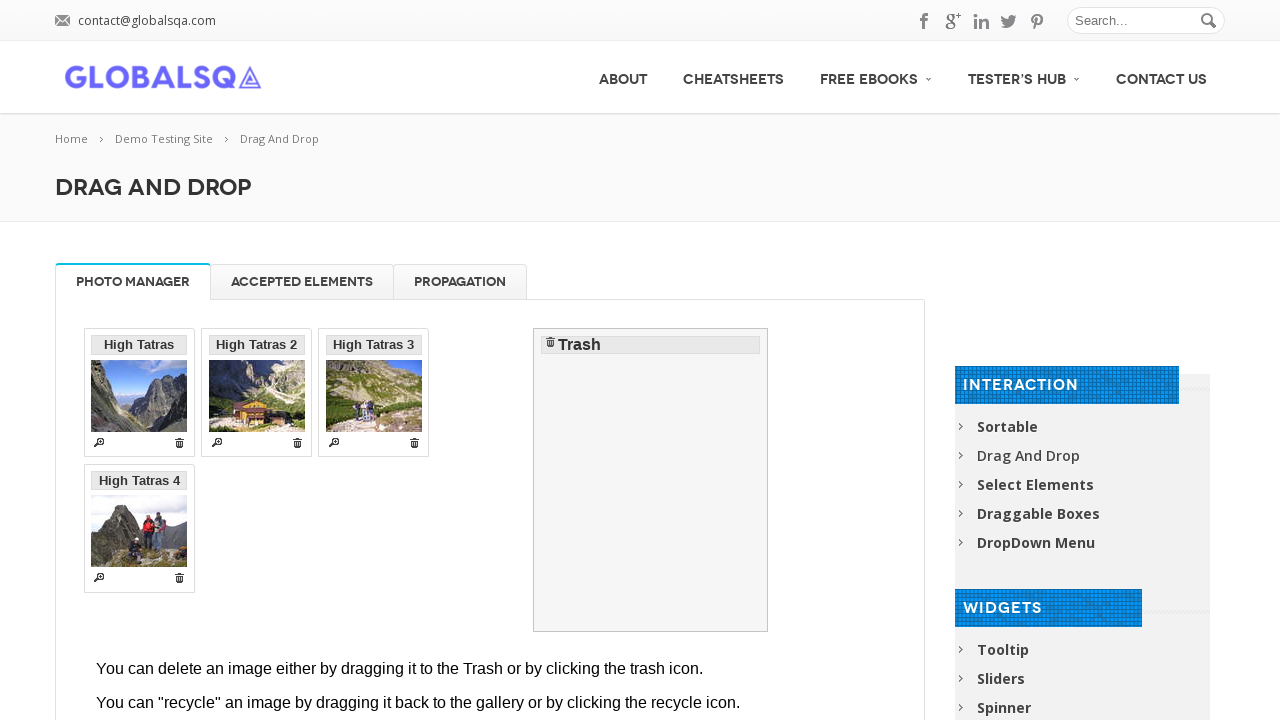

Dragged image from gallery to trash container at (651, 480)
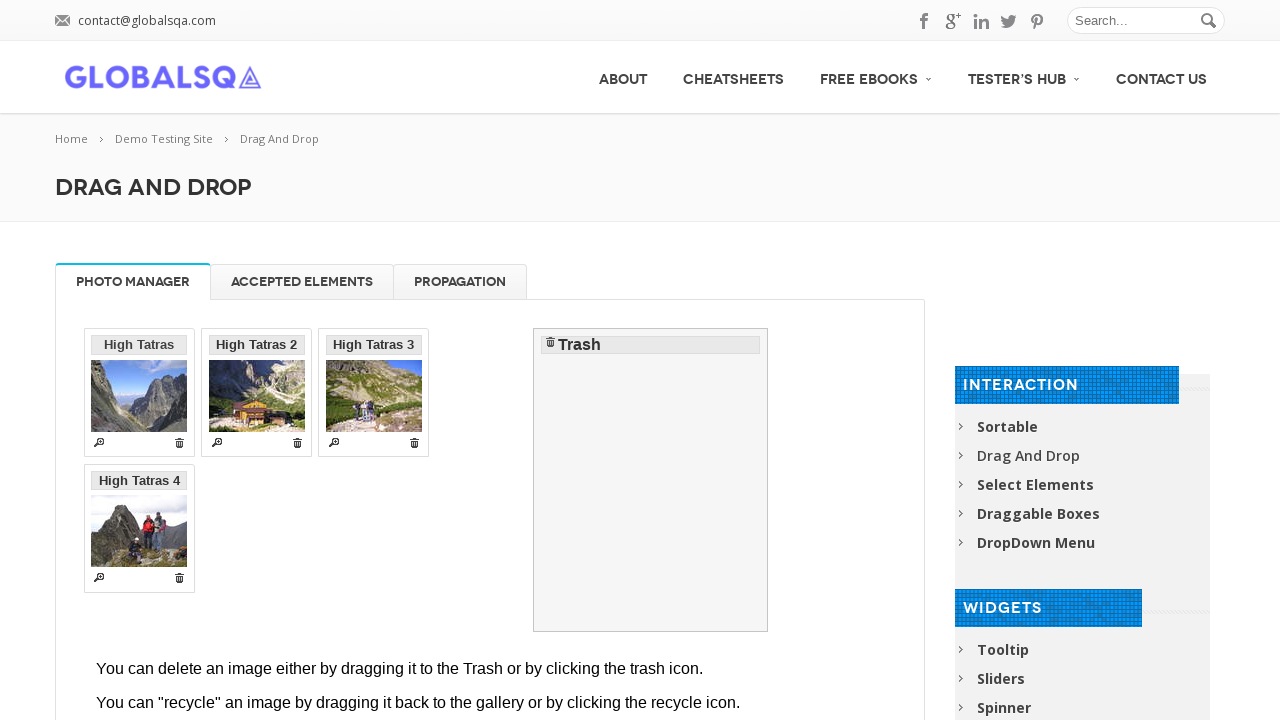

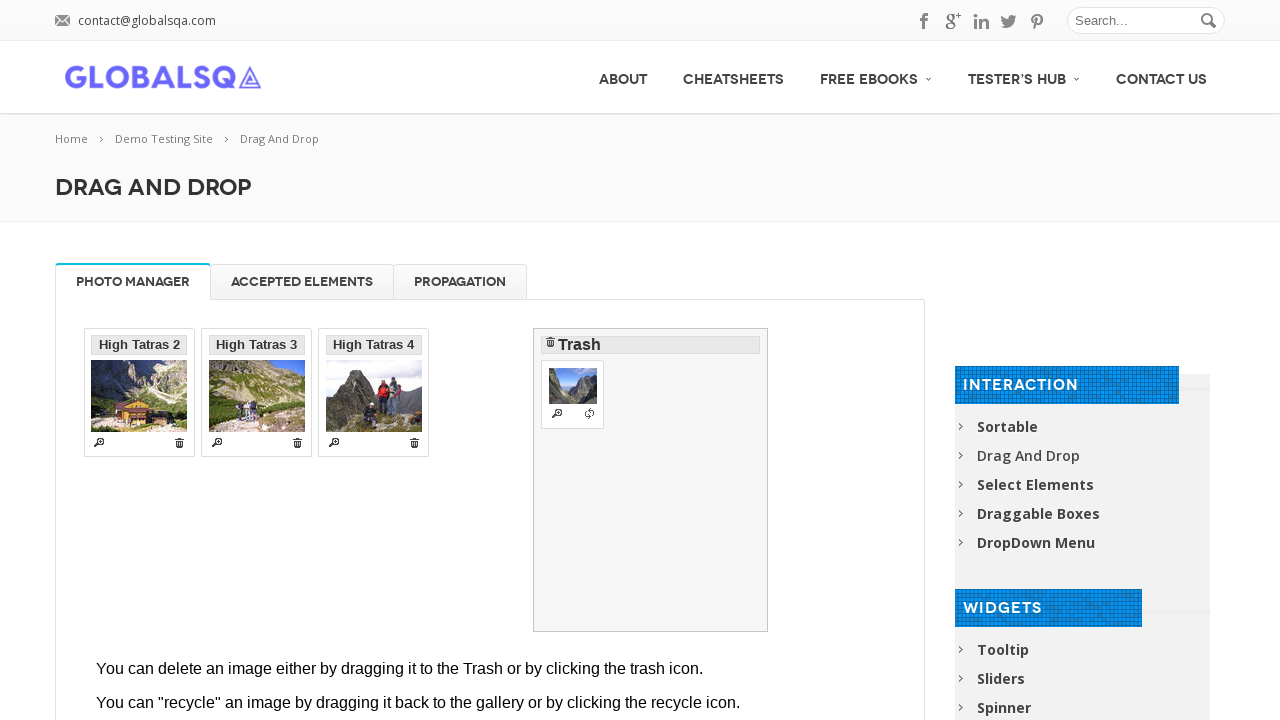